Tests opting out of A/B tests by adding an opt-out cookie after visiting the page, then refreshing to verify the page displays "No A/B Test" heading

Starting URL: http://the-internet.herokuapp.com/abtest

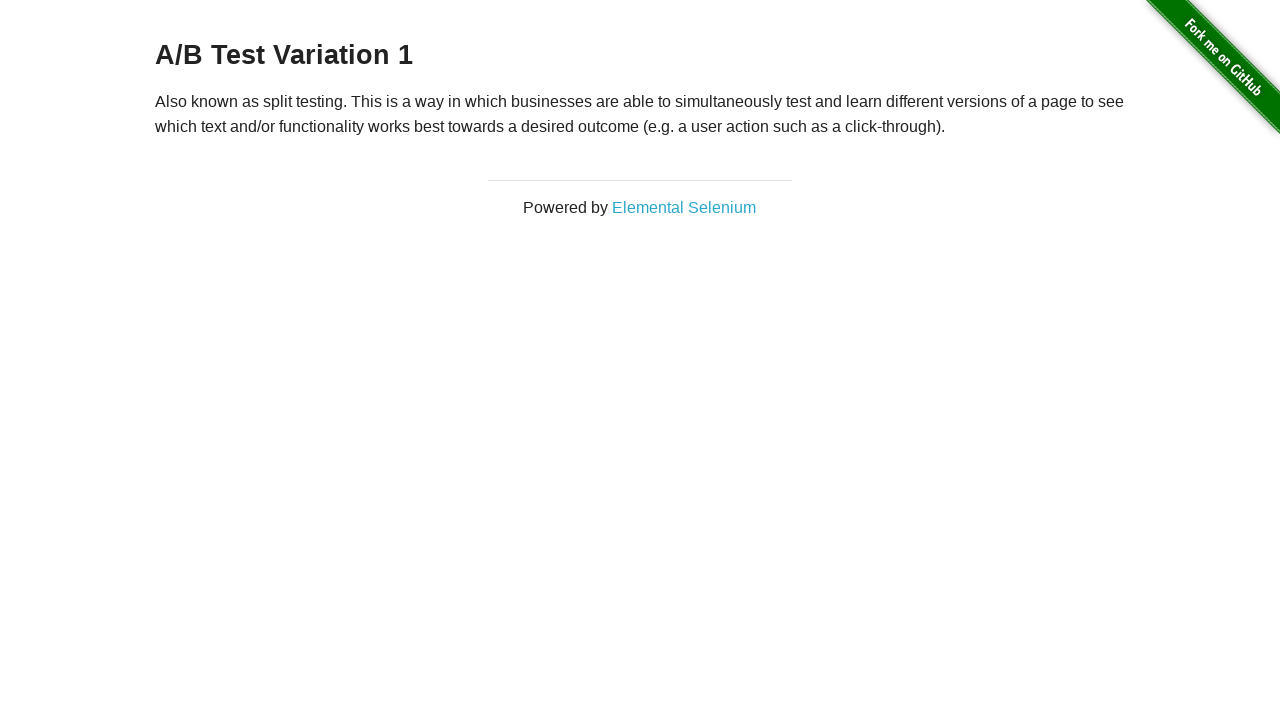

Waited for h3 heading to load on initial page
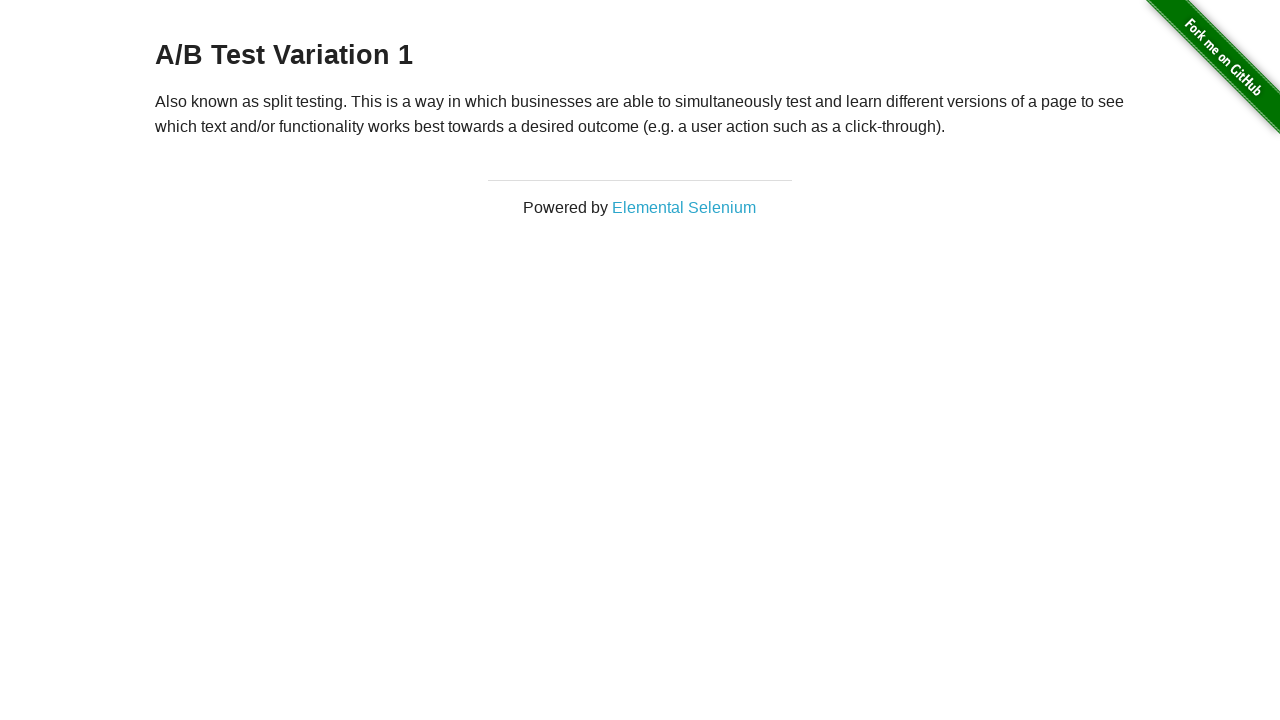

Retrieved h3 heading text content
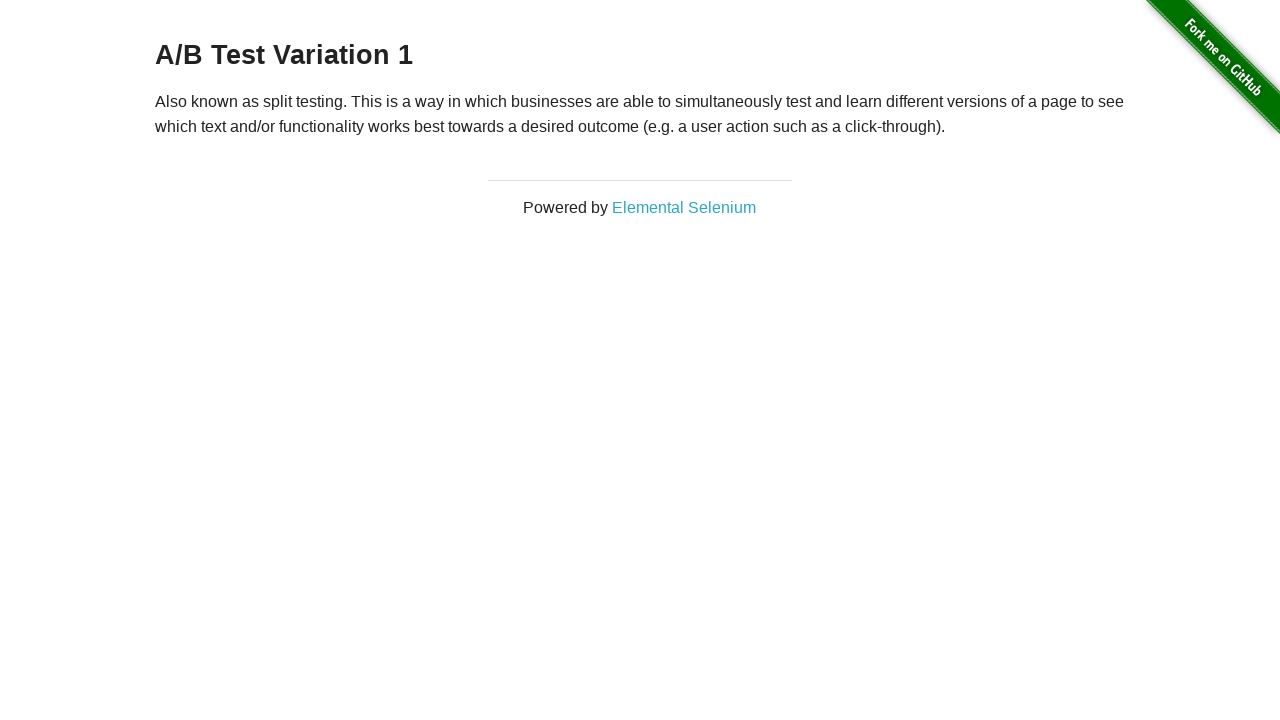

Verified initial heading starts with 'A/B Test'
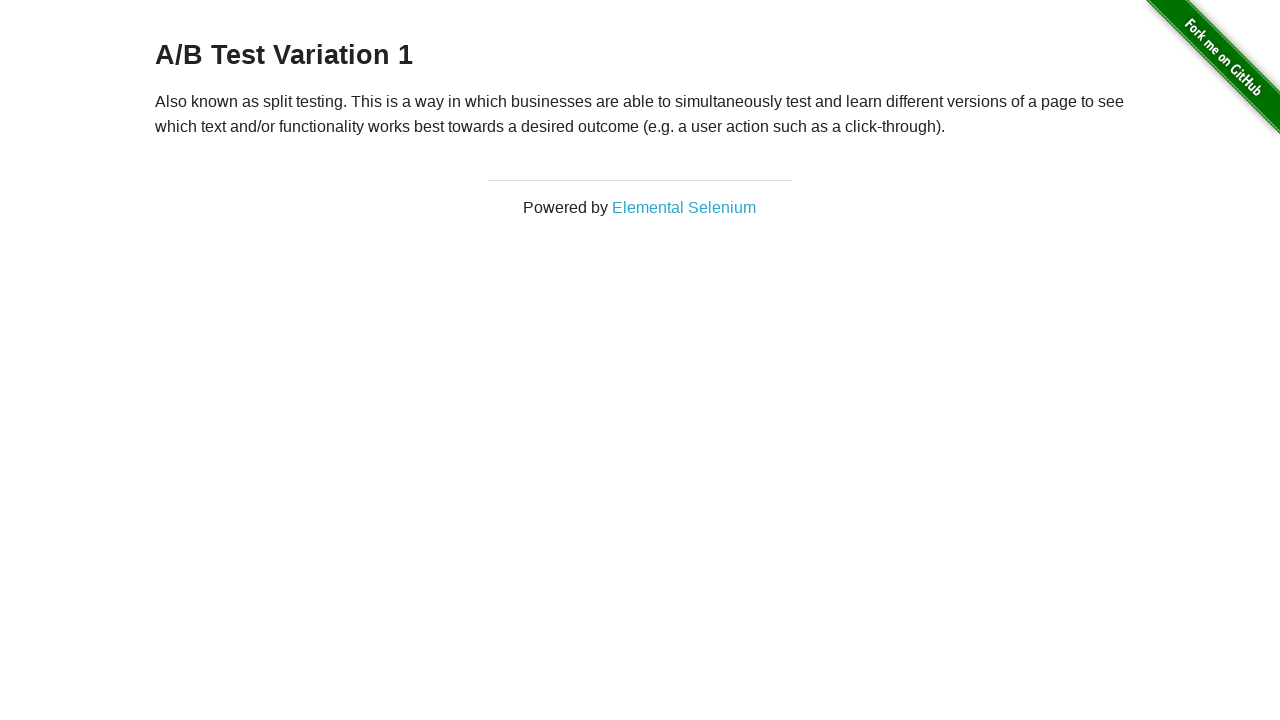

Added optimizelyOptOut cookie to context
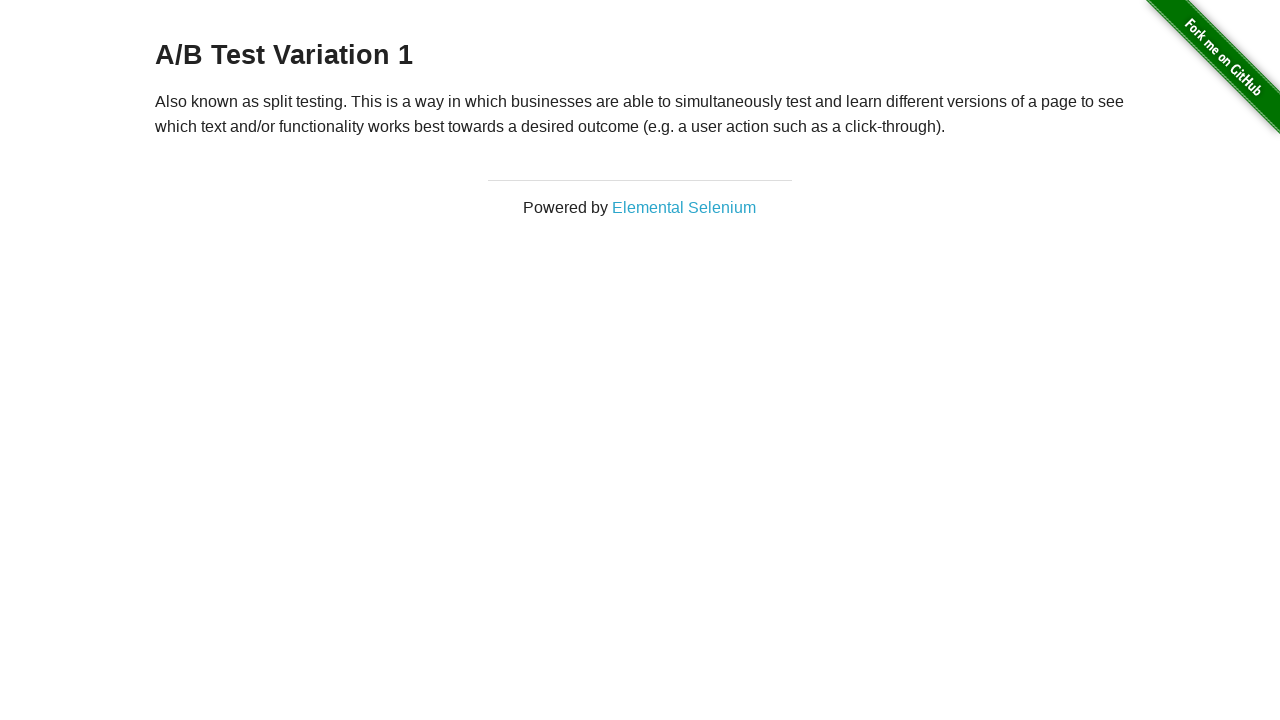

Reloaded page after adding opt-out cookie
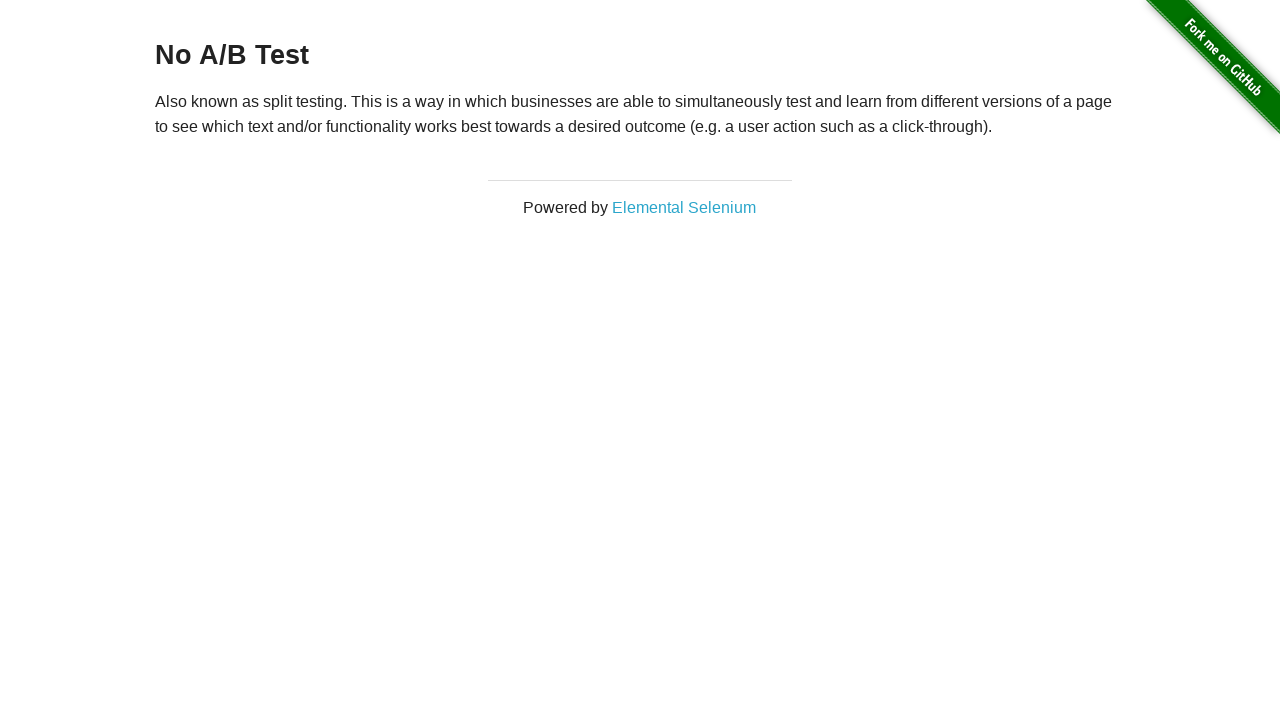

Waited for h3 heading to load after page refresh
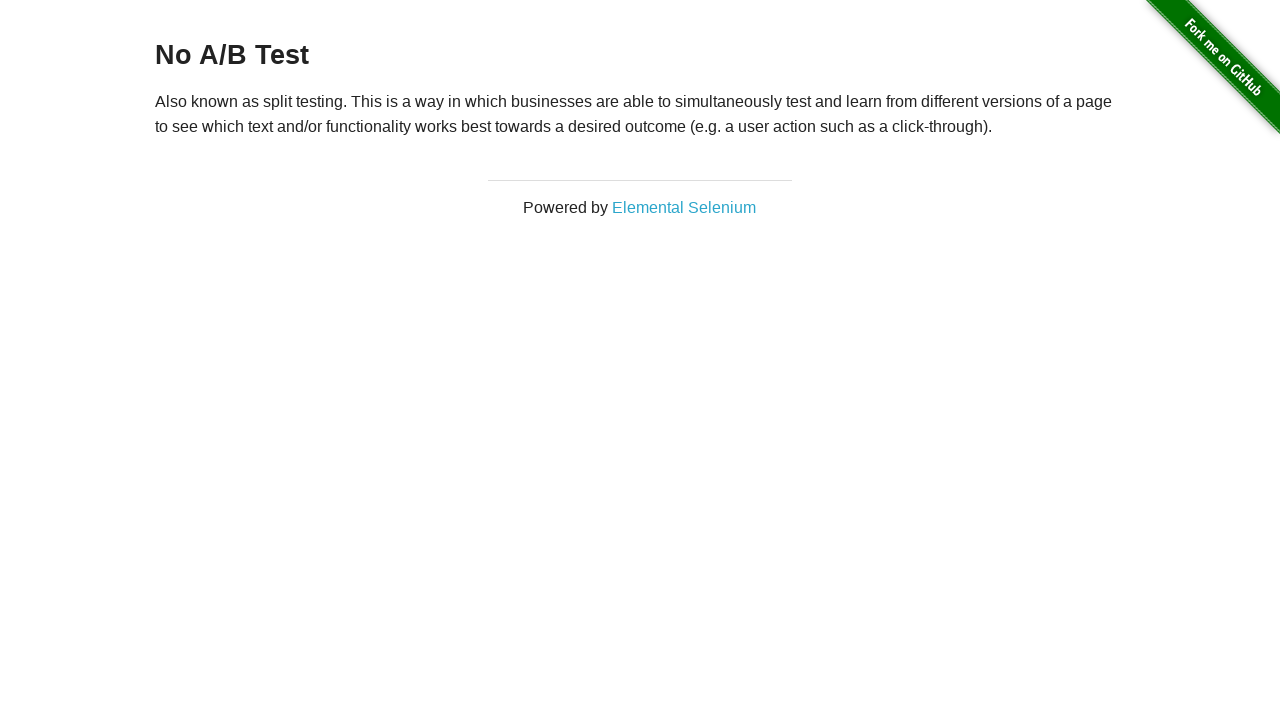

Retrieved h3 heading text content after refresh
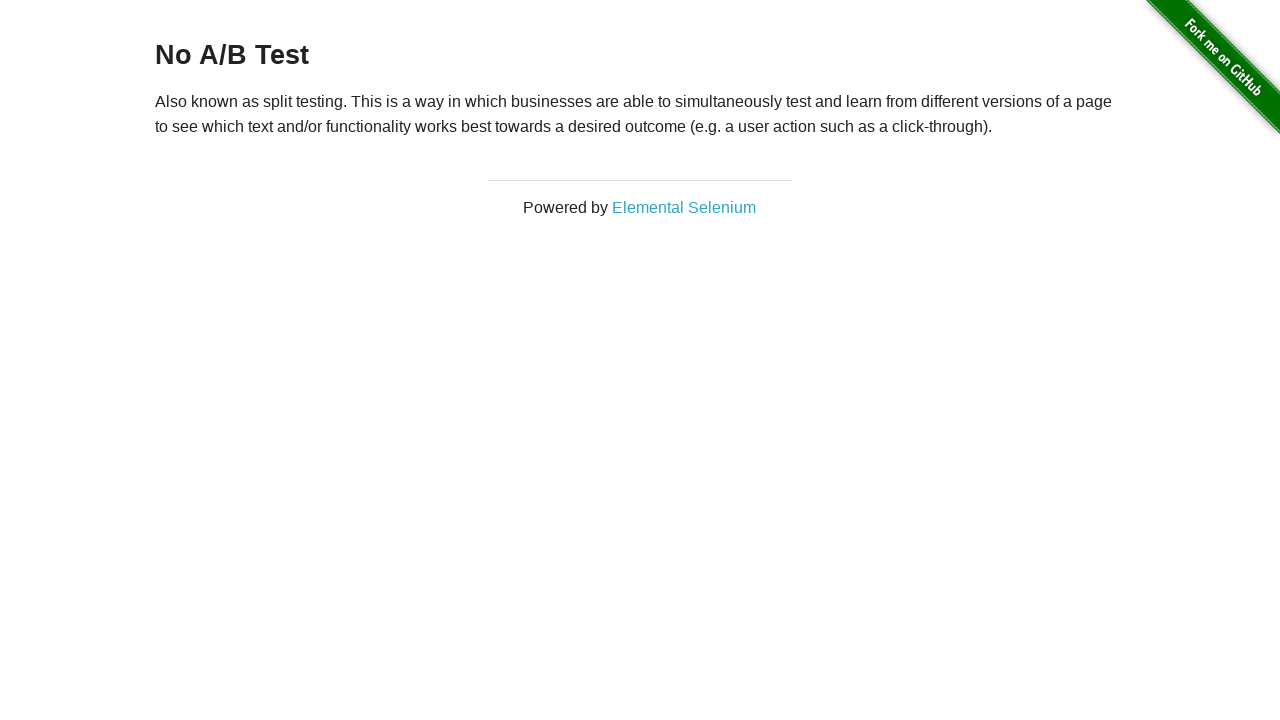

Verified heading now starts with 'No A/B Test' confirming opt-out cookie works
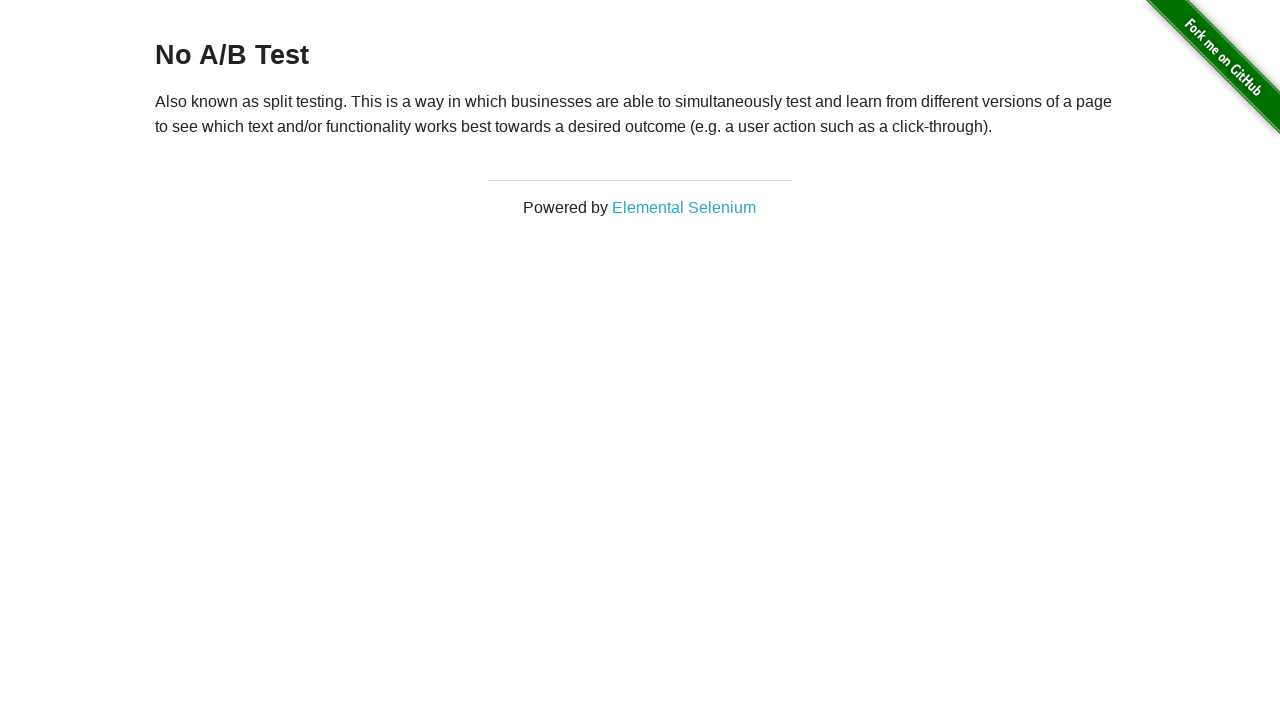

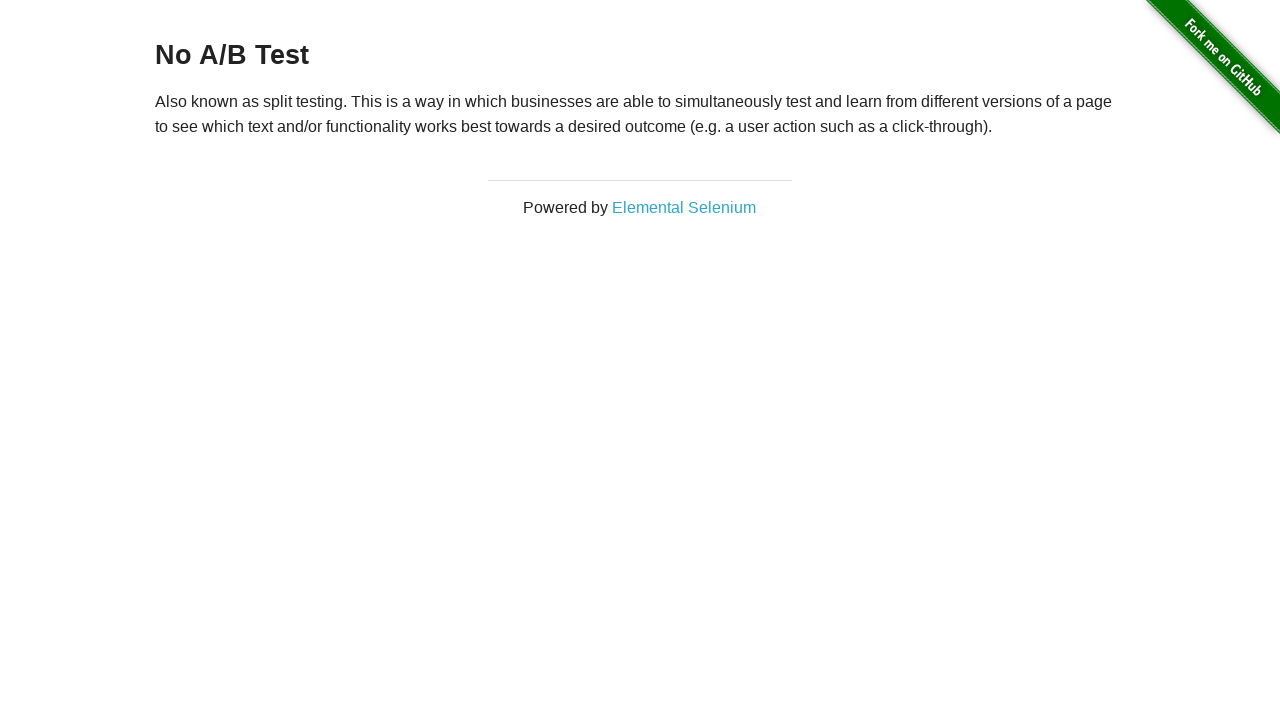